Tests that the currently applied filter link is highlighted

Starting URL: https://demo.playwright.dev/todomvc

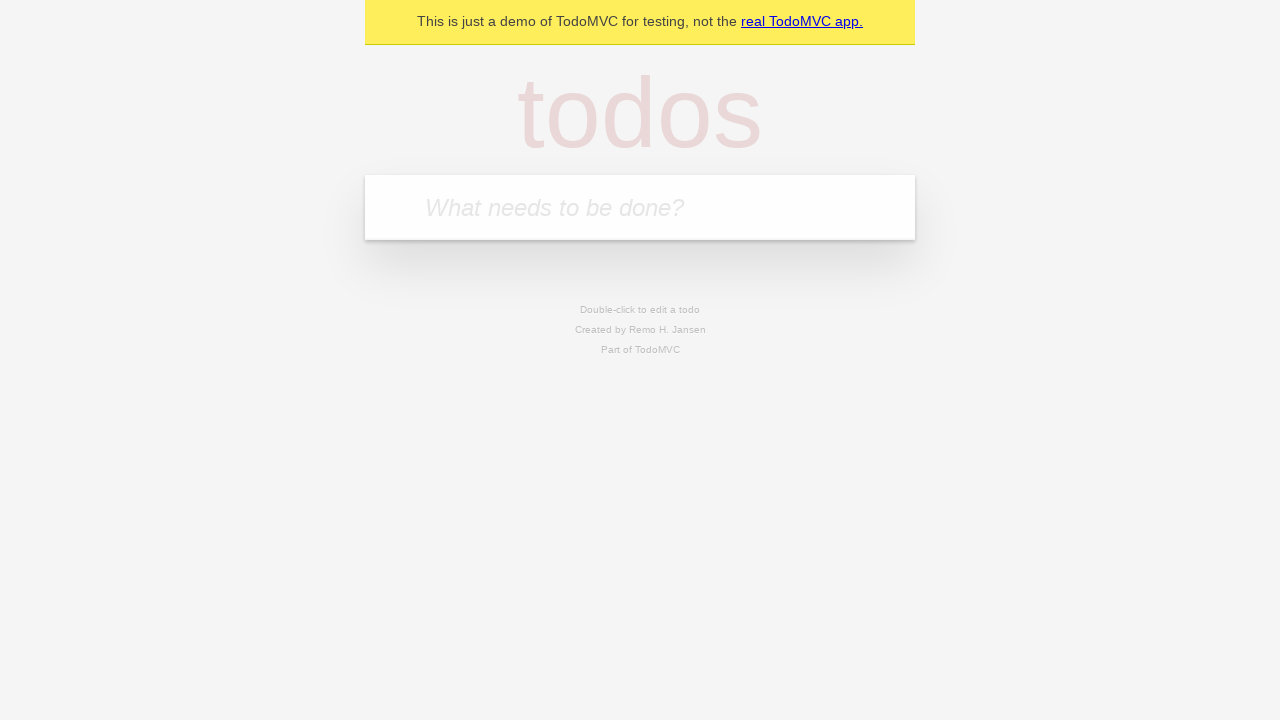

Filled todo input with 'buy some cheese' on internal:attr=[placeholder="What needs to be done?"i]
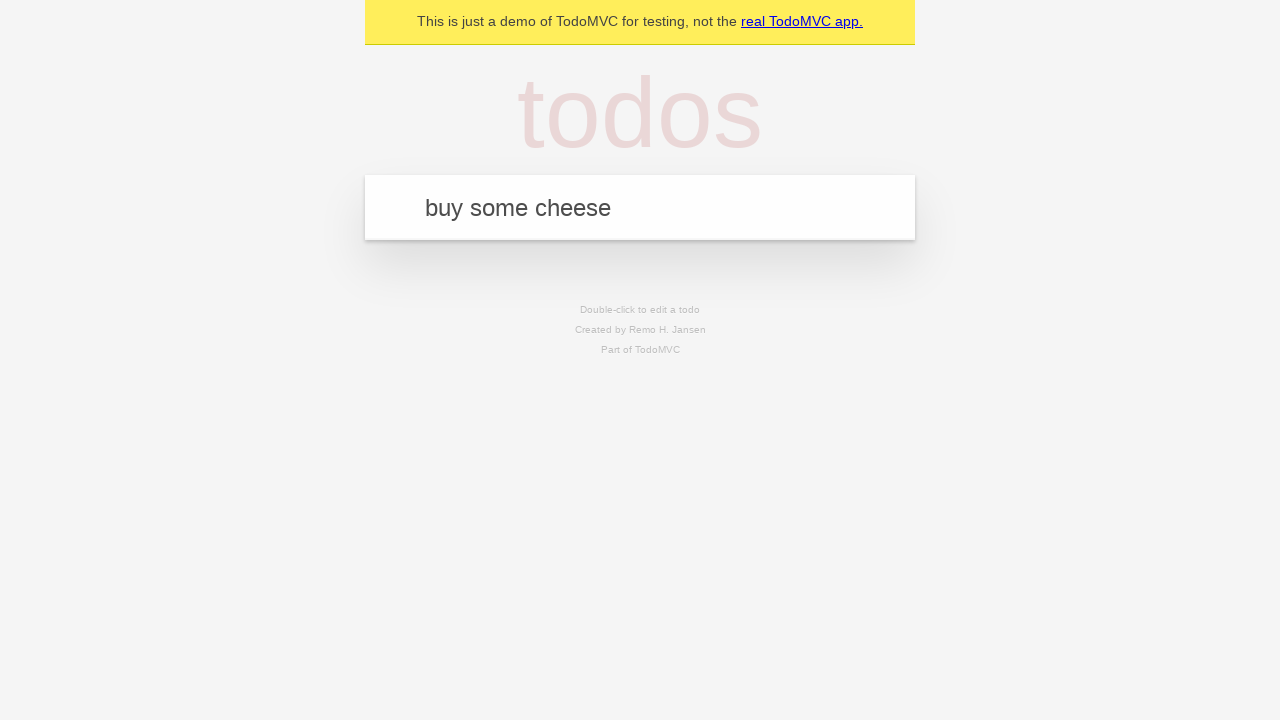

Pressed Enter to create todo 'buy some cheese' on internal:attr=[placeholder="What needs to be done?"i]
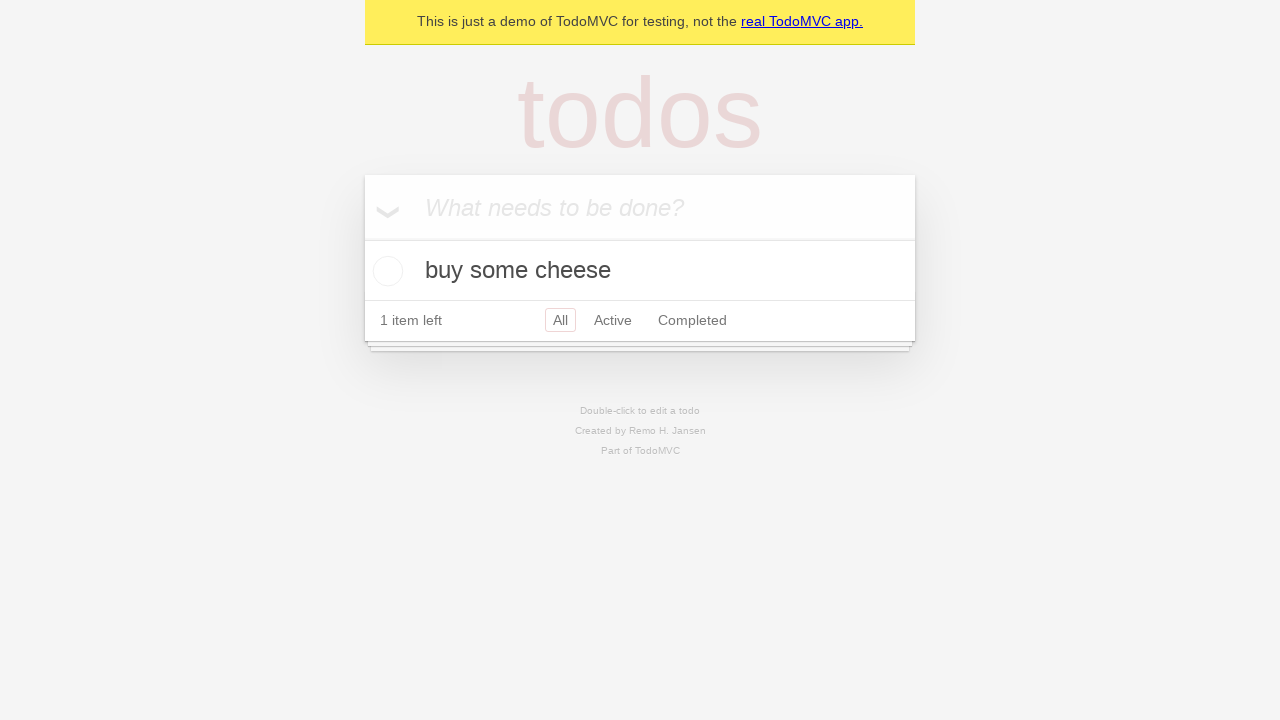

Filled todo input with 'feed the cat' on internal:attr=[placeholder="What needs to be done?"i]
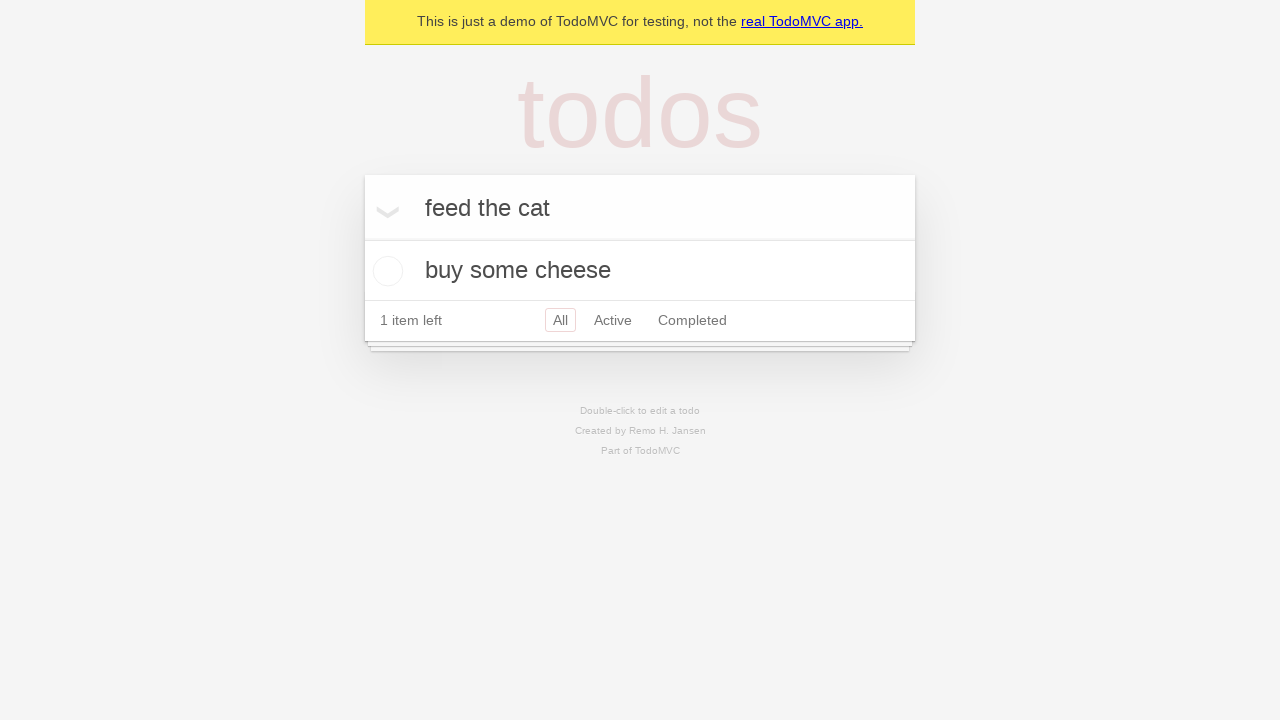

Pressed Enter to create todo 'feed the cat' on internal:attr=[placeholder="What needs to be done?"i]
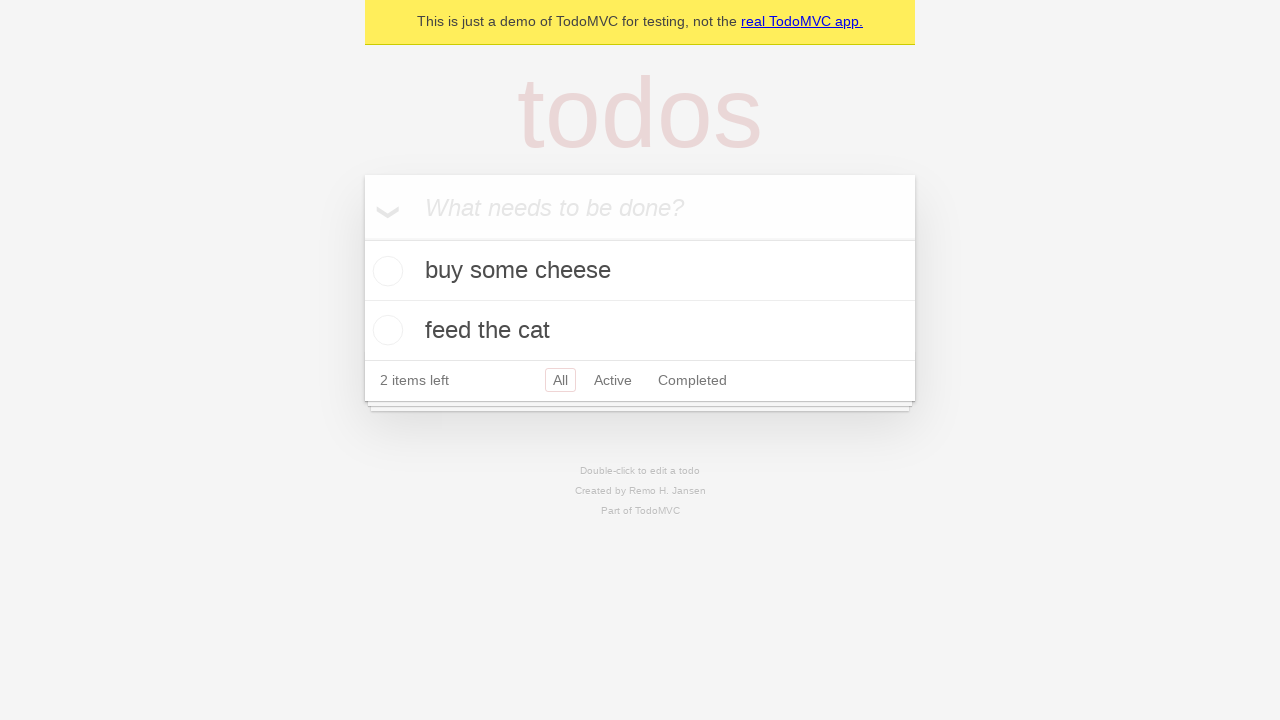

Filled todo input with 'book a doctors appointment' on internal:attr=[placeholder="What needs to be done?"i]
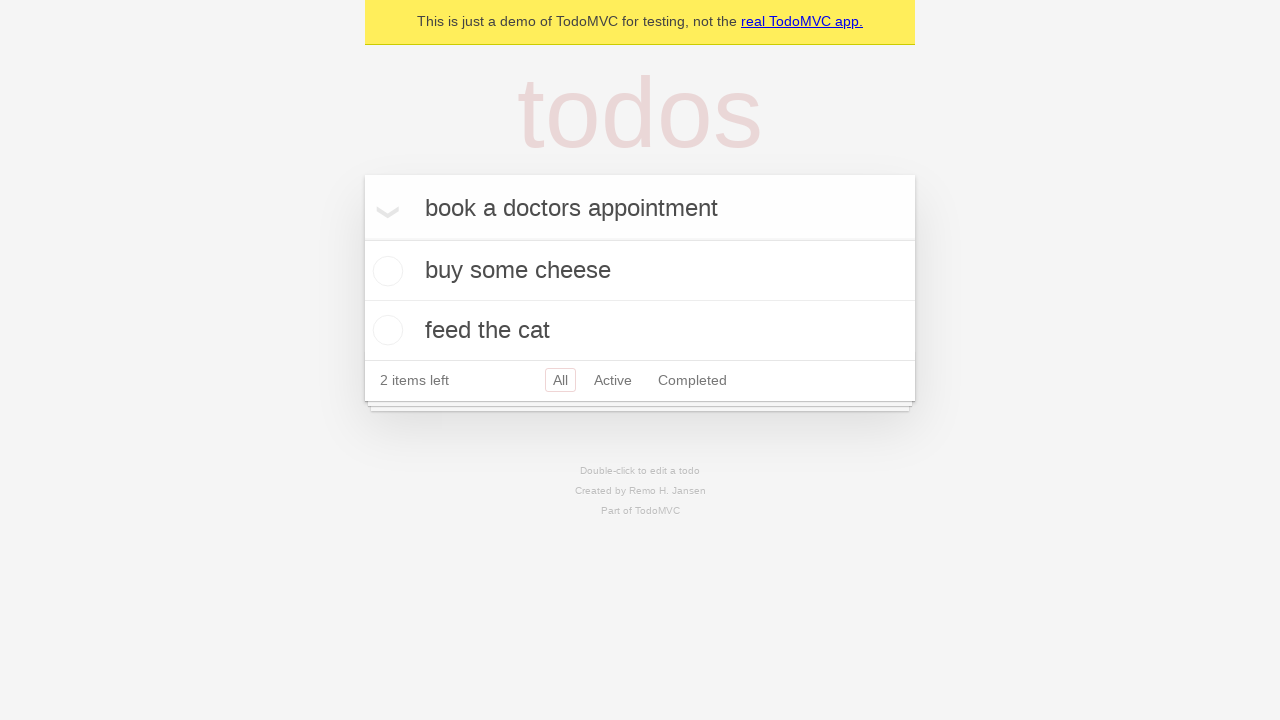

Pressed Enter to create todo 'book a doctors appointment' on internal:attr=[placeholder="What needs to be done?"i]
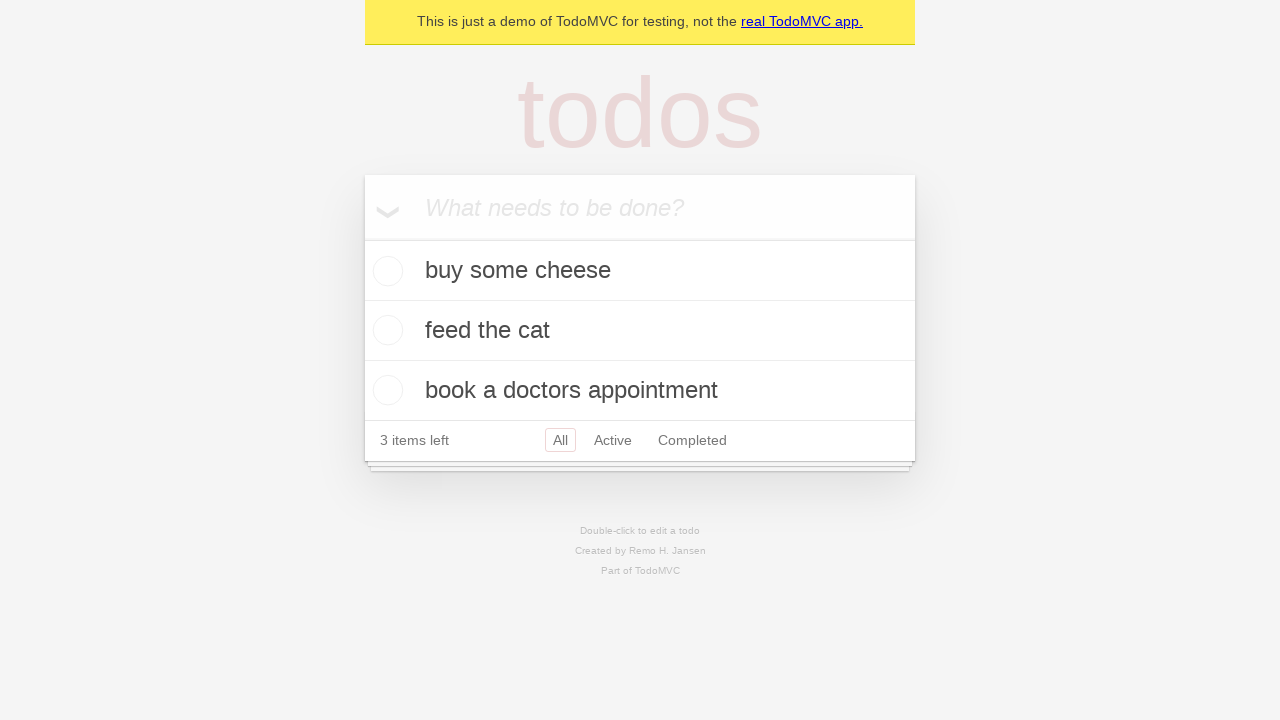

Waited for all 3 todo items to appear
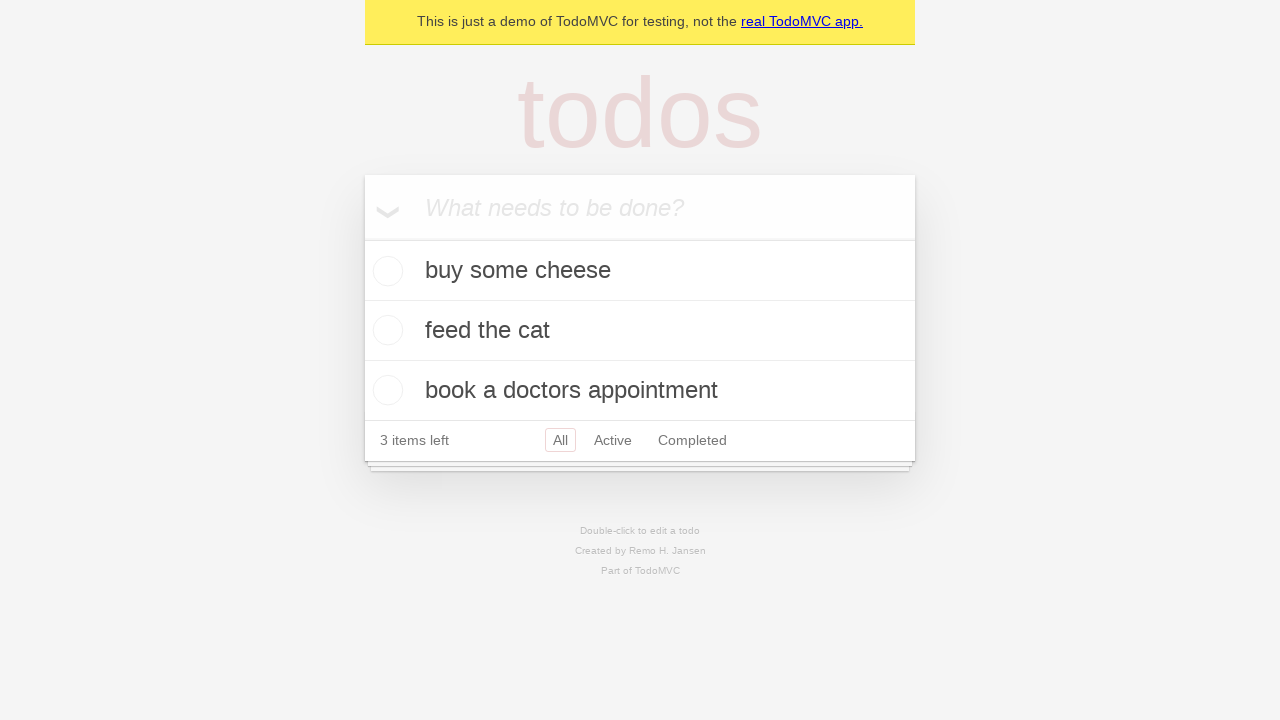

Clicked on the Active filter link at (613, 440) on internal:role=link[name="Active"i]
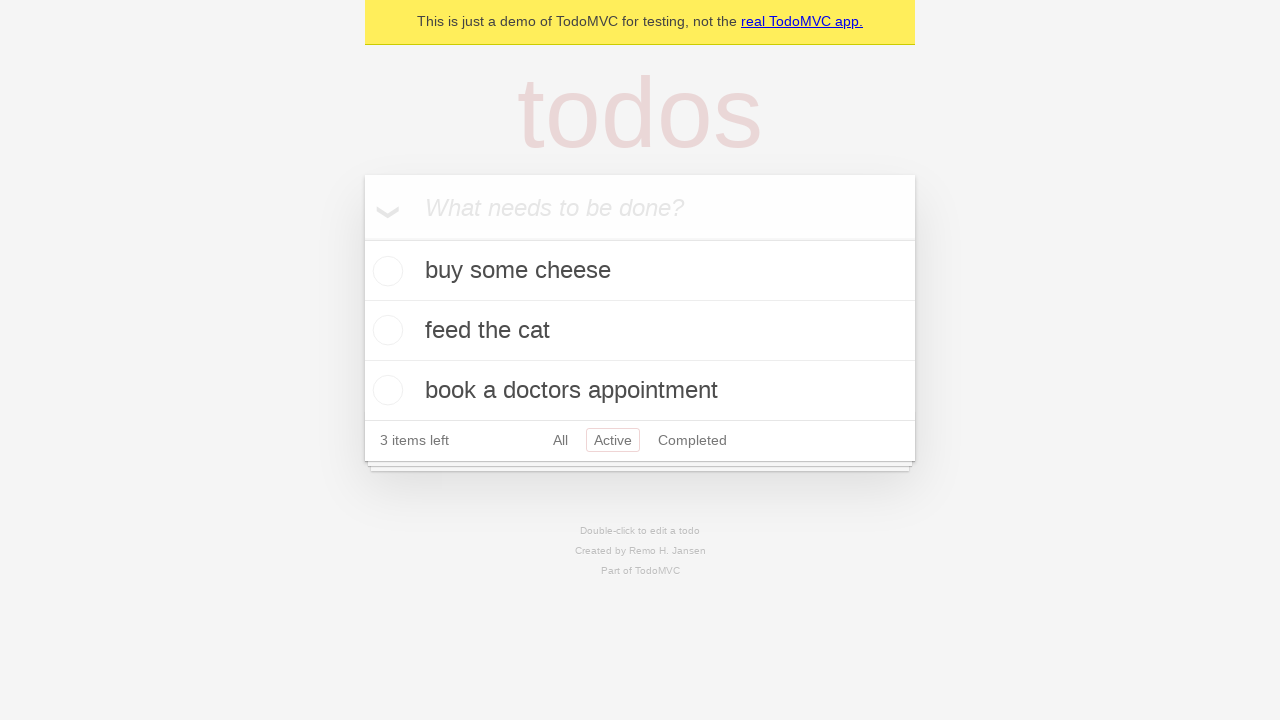

Clicked on the Completed filter link to verify highlight changes at (692, 440) on internal:role=link[name="Completed"i]
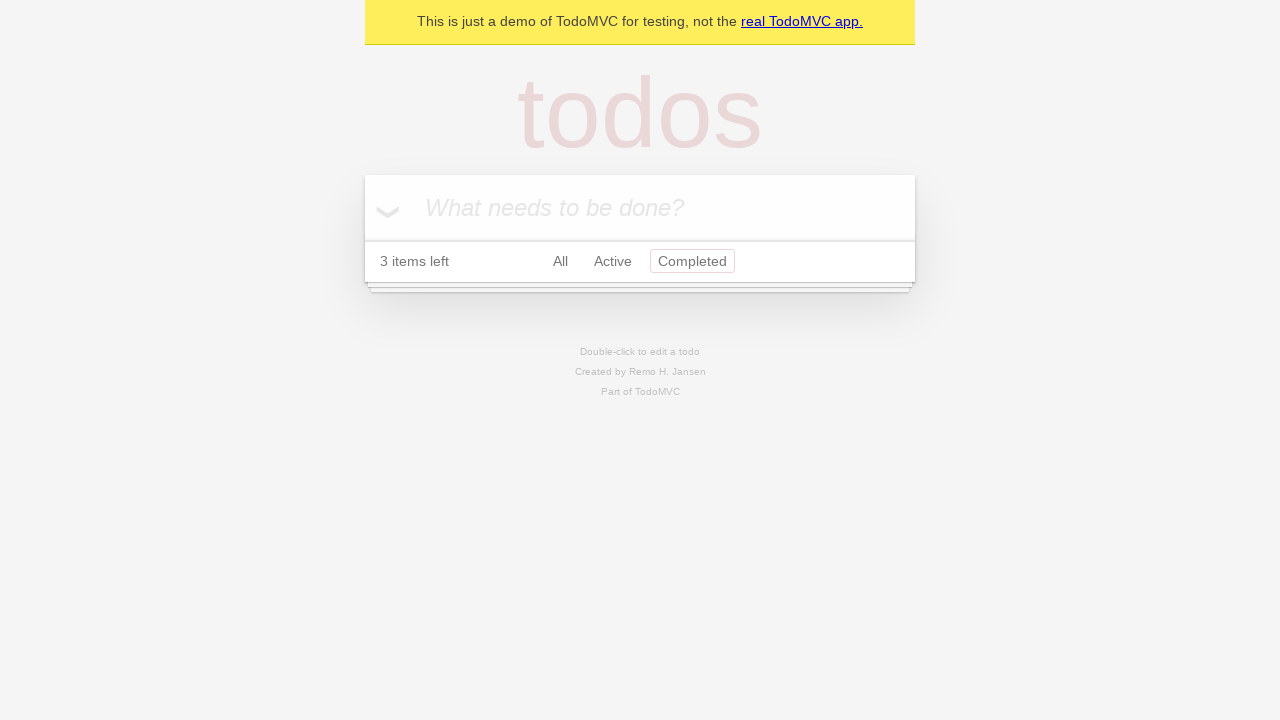

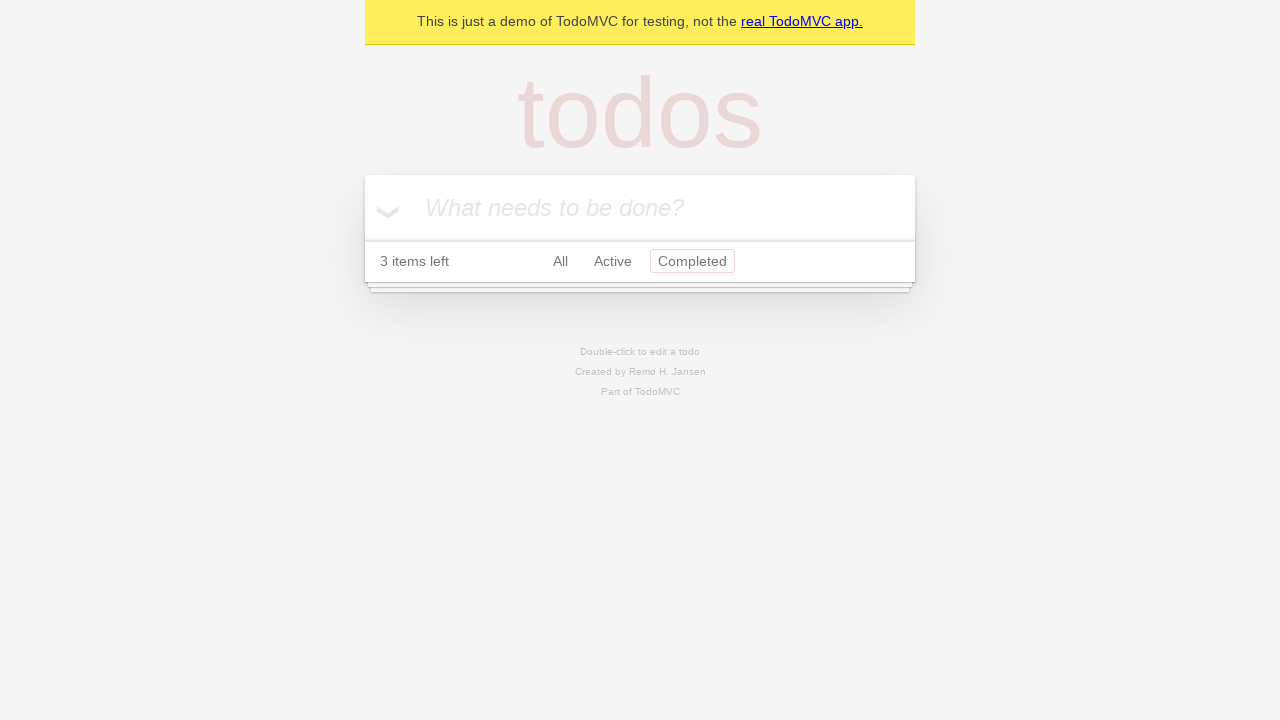